Tests mouse hover interactions by moving to "CYDEO" and "Home" links, then scrolls up the page using keyboard actions

Starting URL: https://practice.cydeo.com

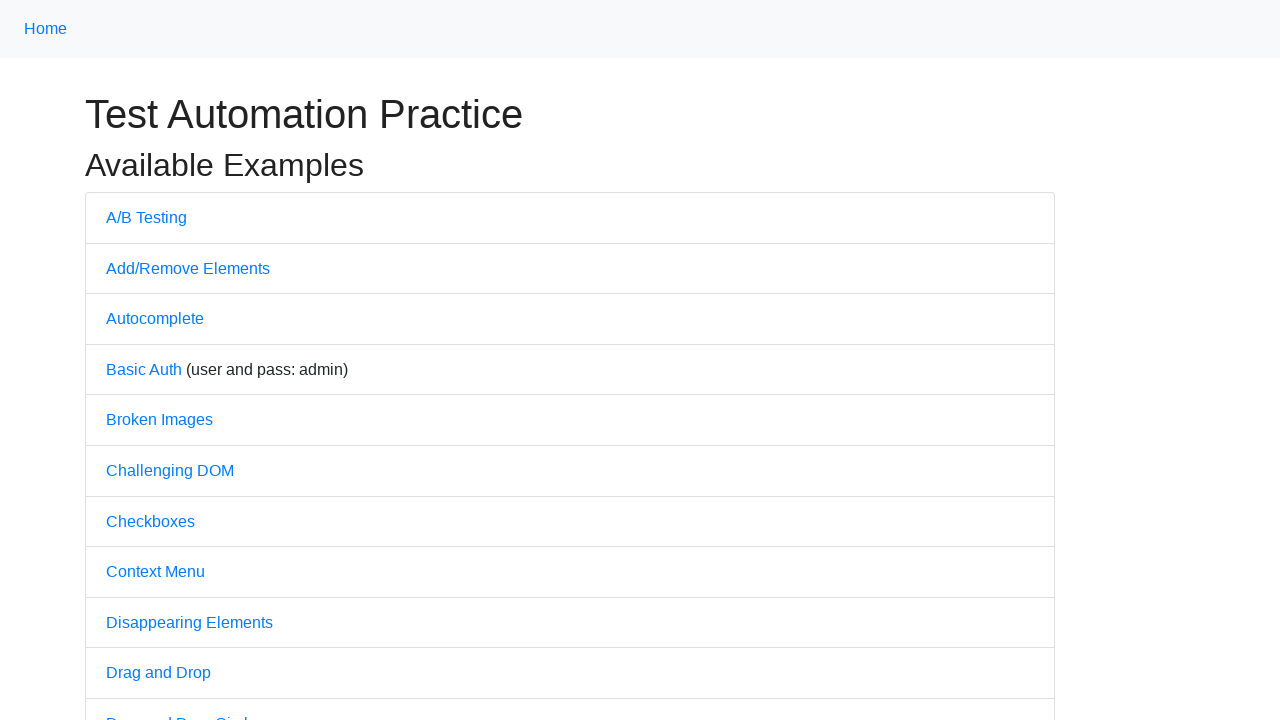

Hovered over CYDEO link at (614, 707) on xpath=//a[.='CYDEO']
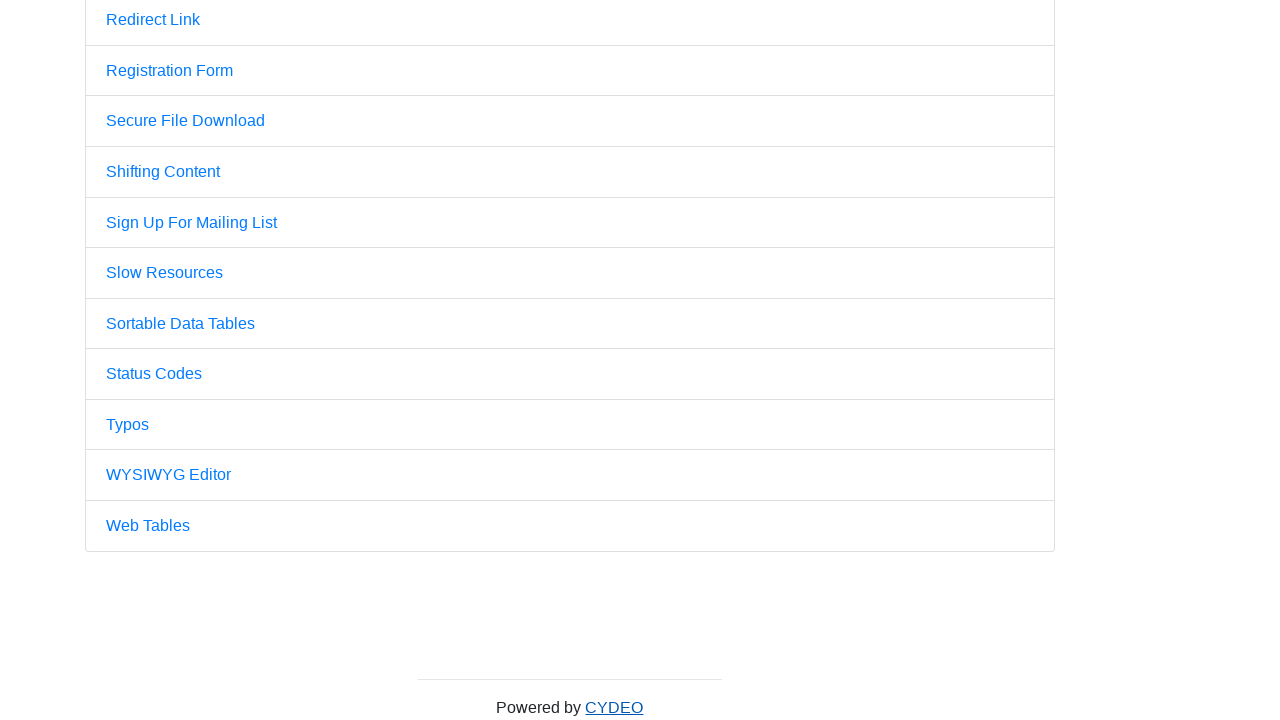

Hovered over Home link at (46, 29) on xpath=//a[.='Home']
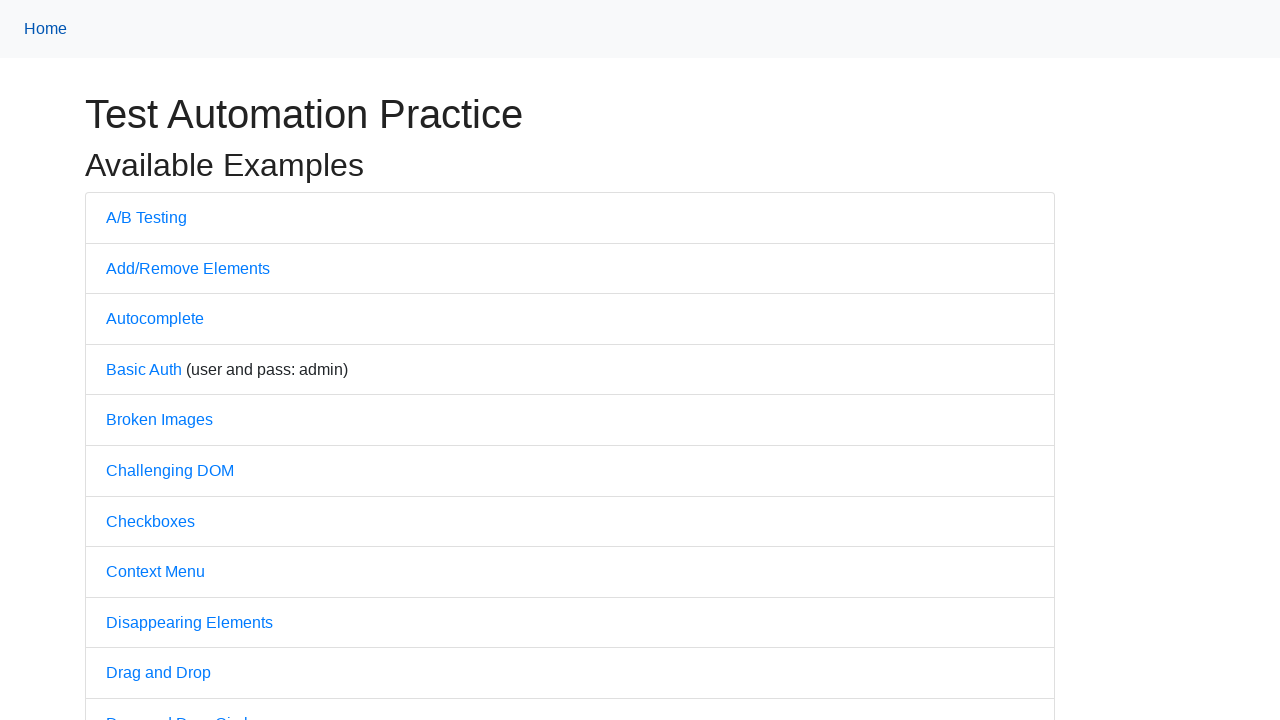

Pressed PageUp to scroll up page (1/4)
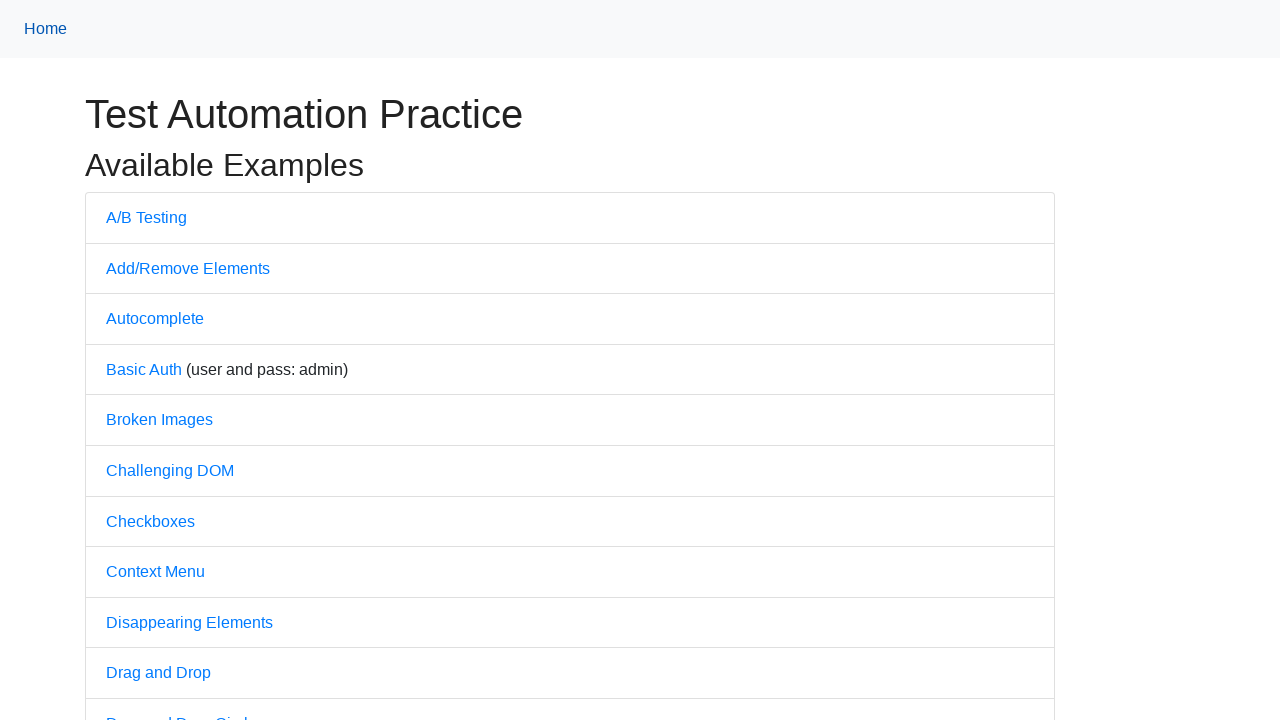

Pressed PageUp to scroll up page (2/4)
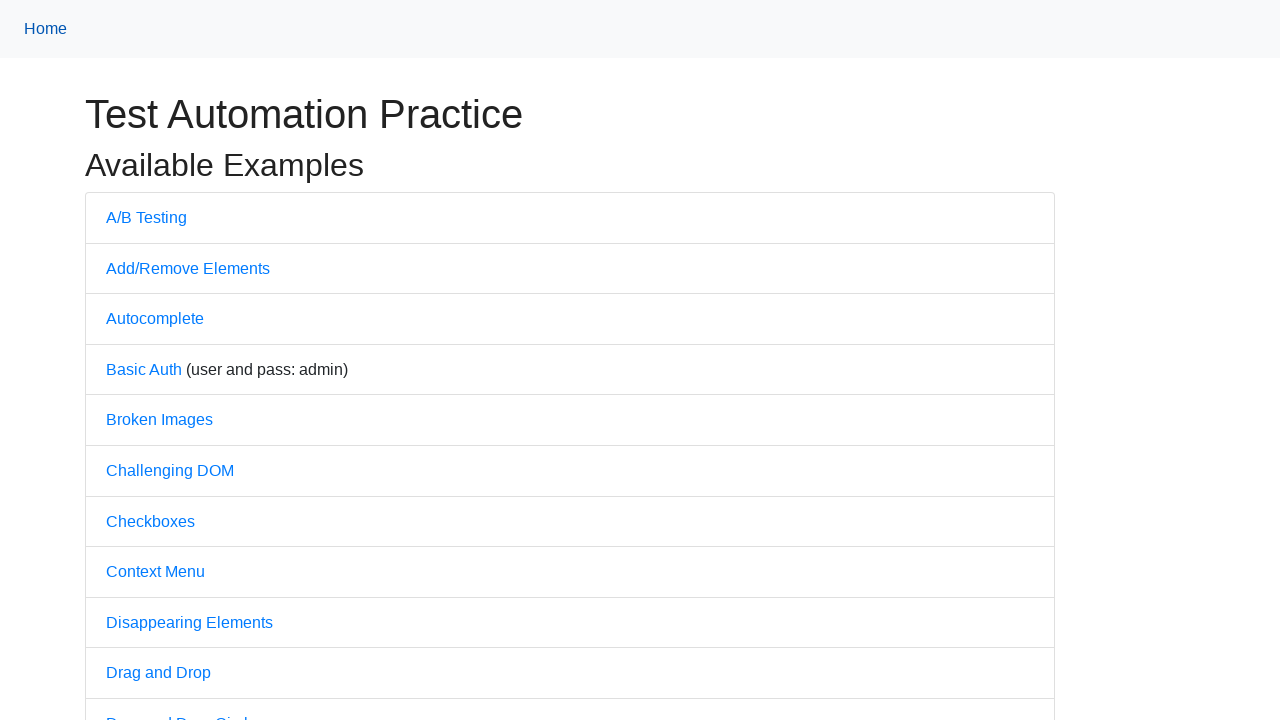

Pressed PageUp to scroll up page (3/4)
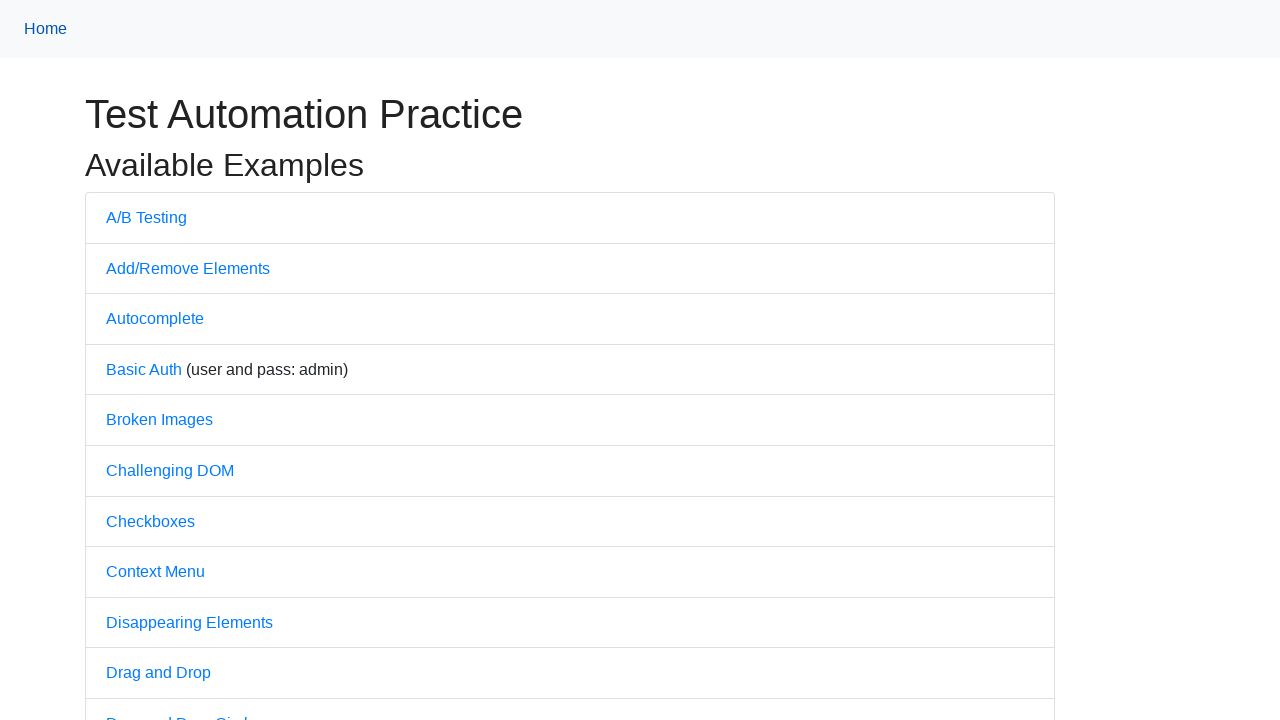

Pressed PageUp to scroll up page (4/4)
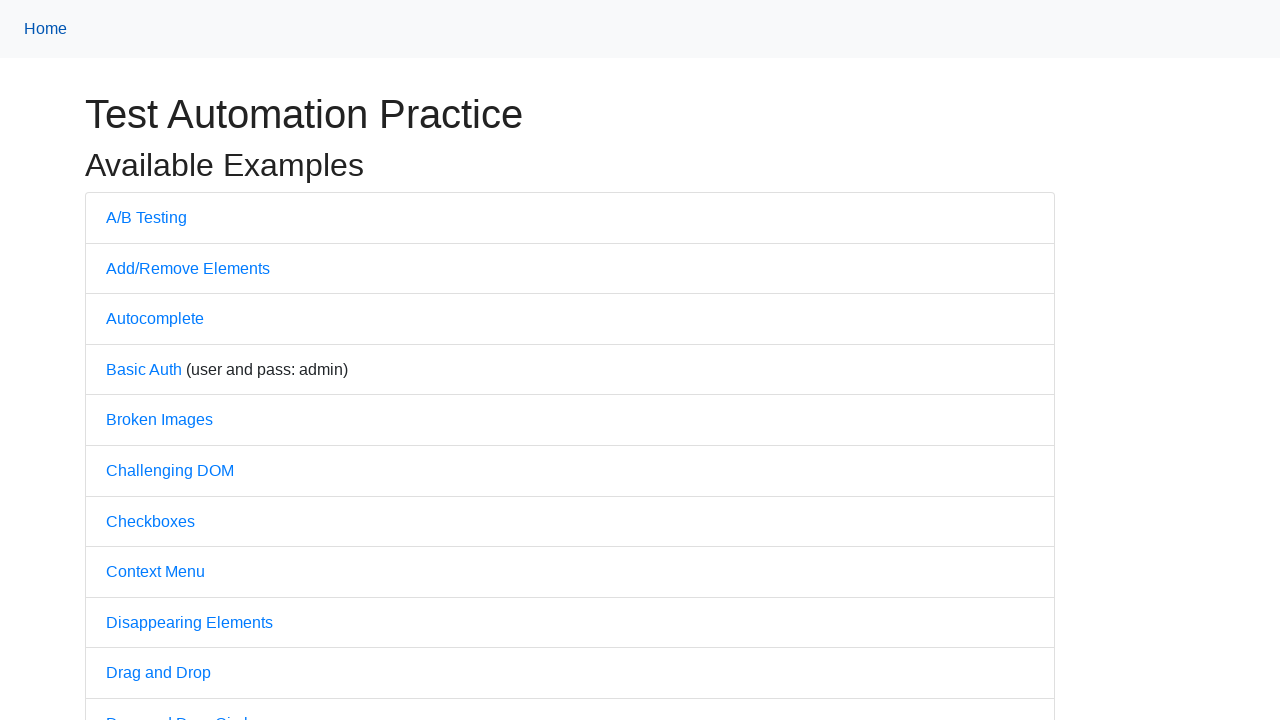

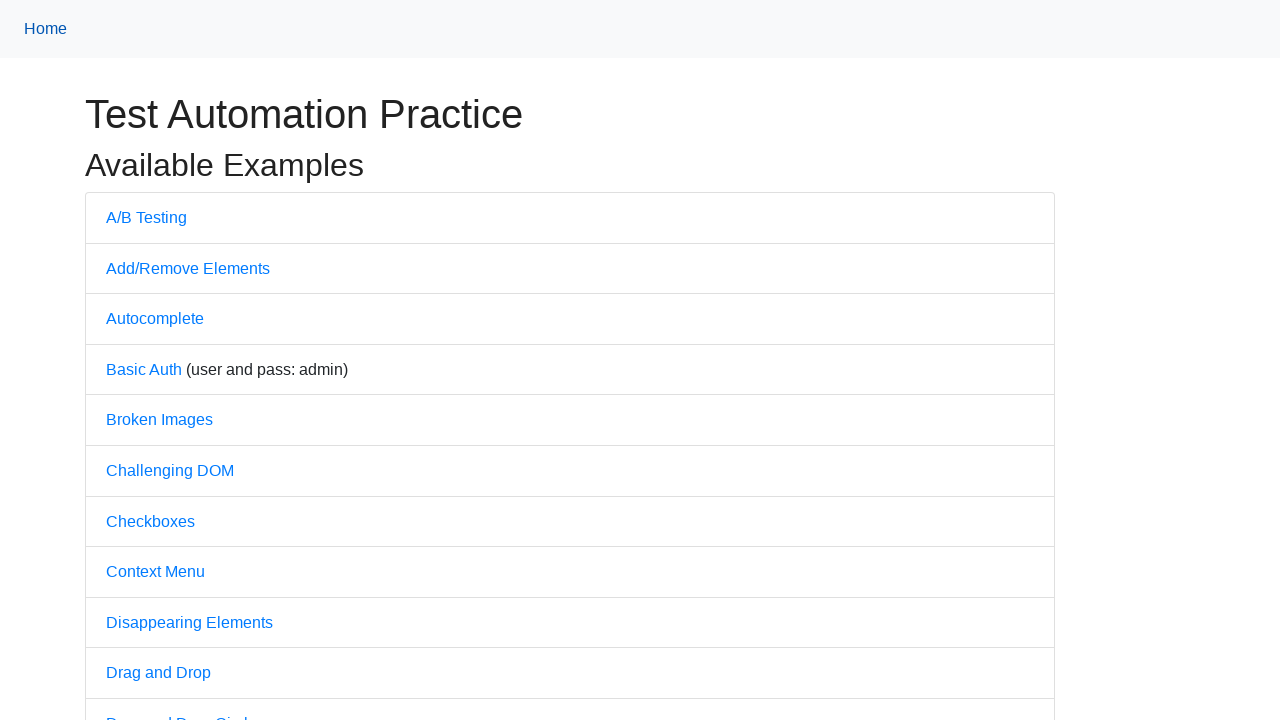